Navigates to a weather app page, waits for dynamic content to load, and verifies that temperature and condition elements are present on the page.

Starting URL: https://psyteam-fc61f.web.app/

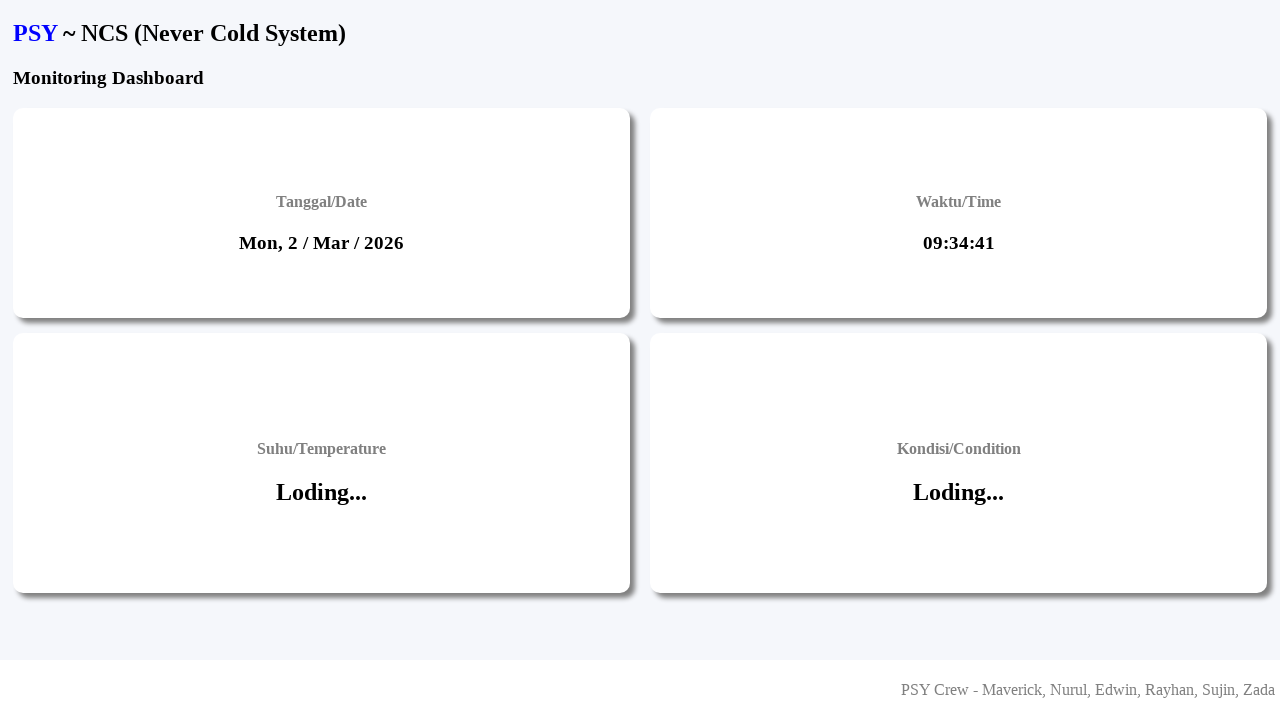

Waited 7 seconds for dynamic content to load
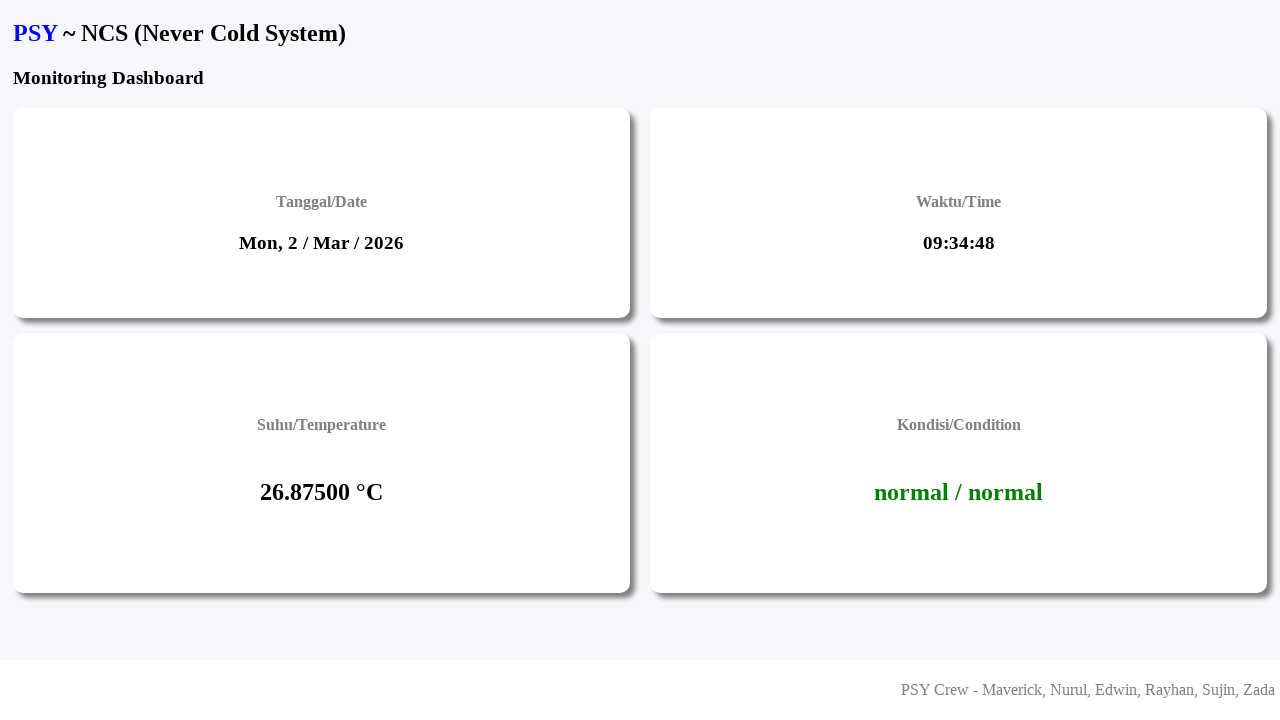

Temperature element loaded and verified
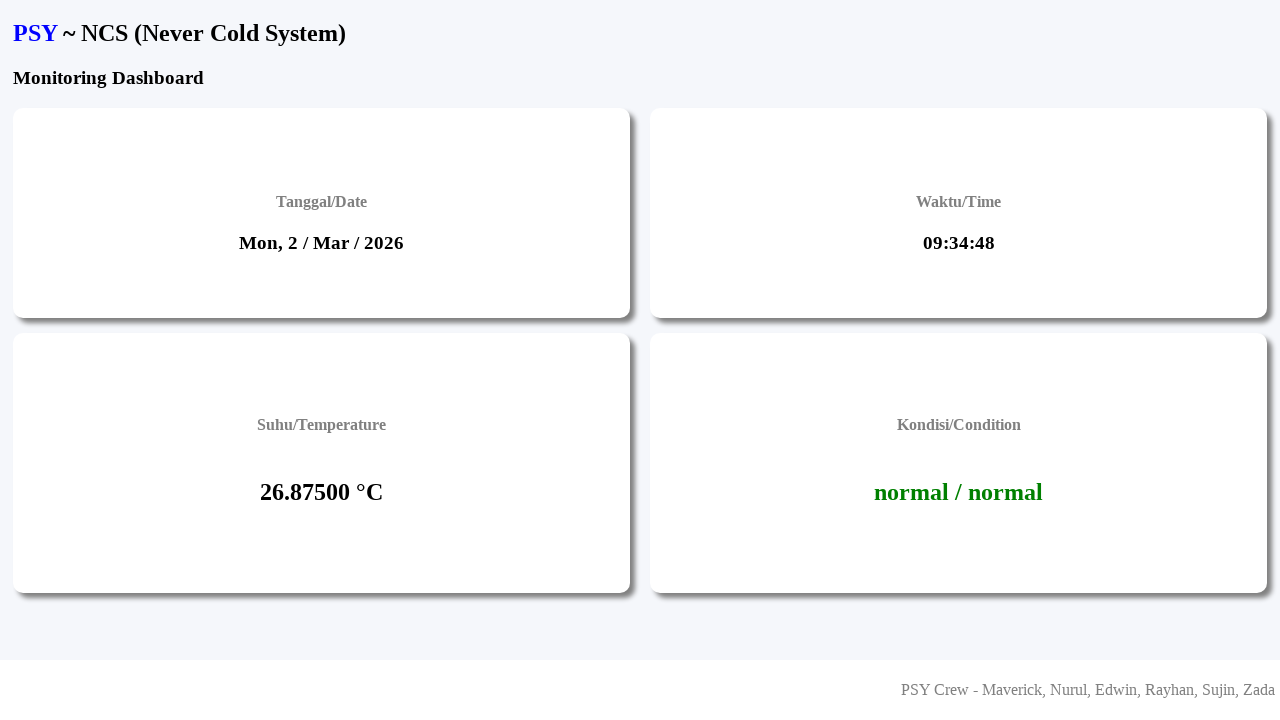

Weather condition element loaded and verified
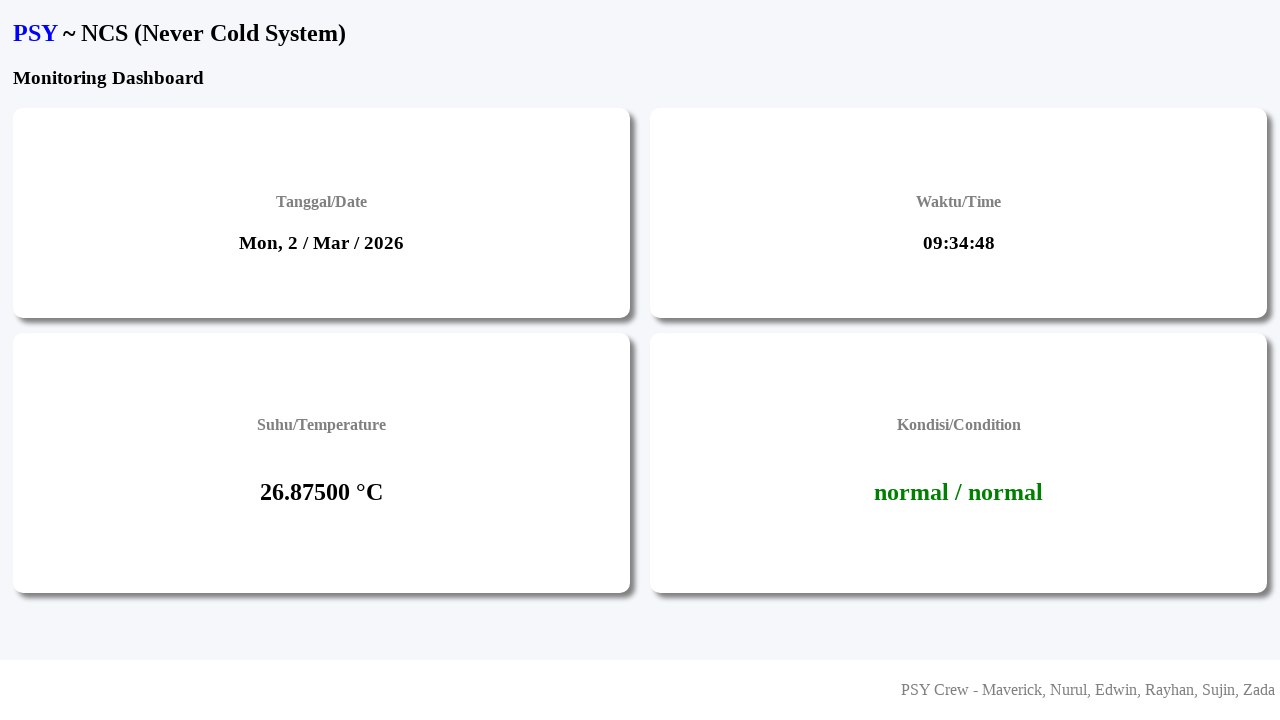

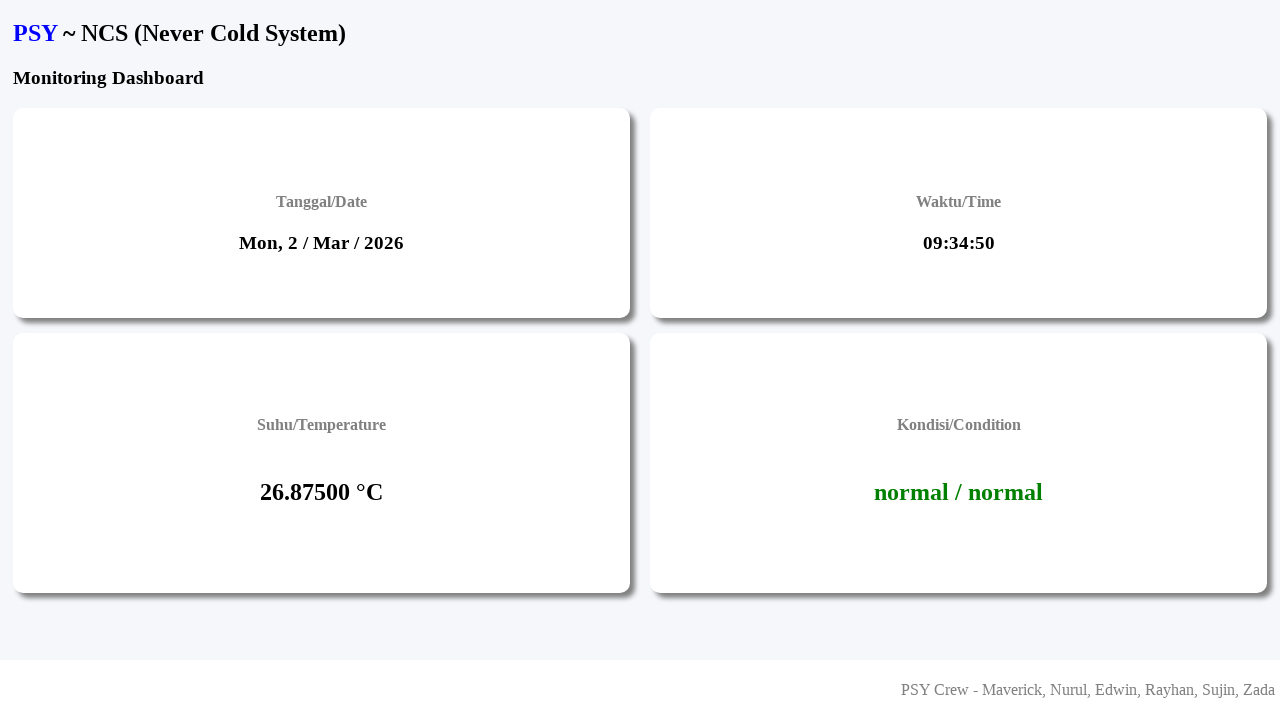